Tests drag and drop functionality by dragging three menu items (fried chicken, hamburger, and ice cream) to a plate target area.

Starting URL: https://kitchen.applitools.com/ingredients/drag-and-drop

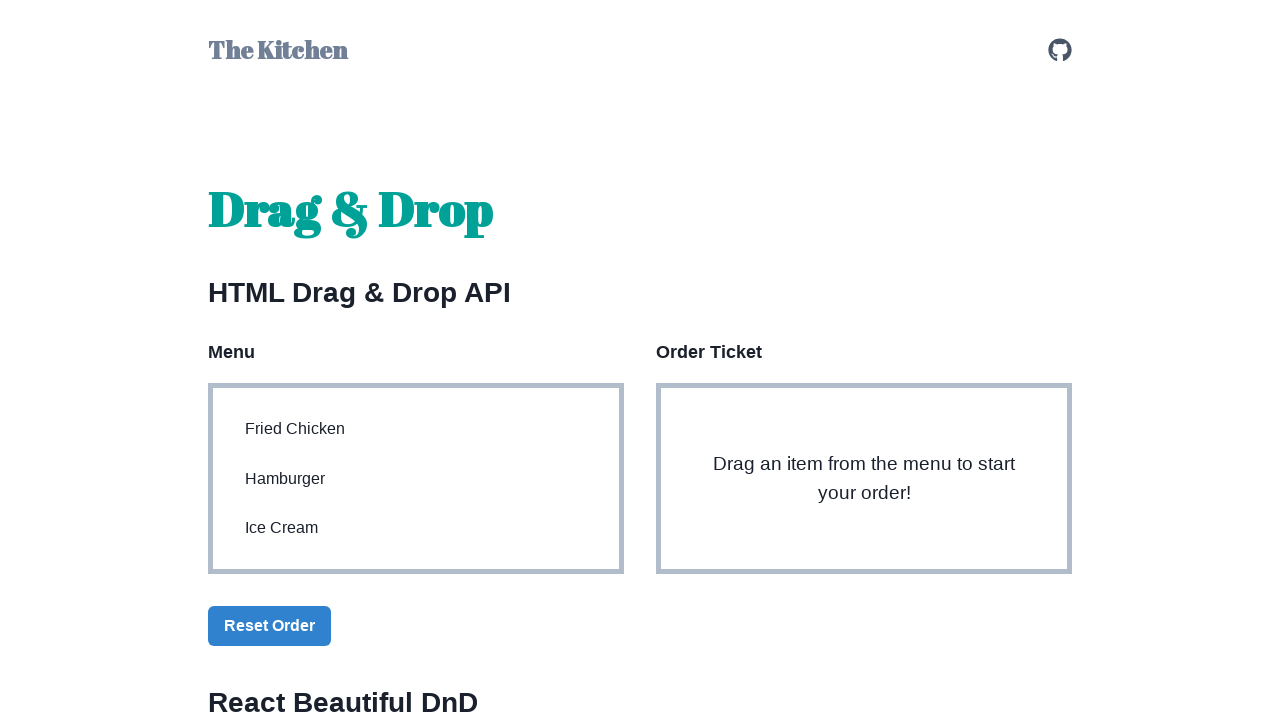

Located fried chicken menu item element
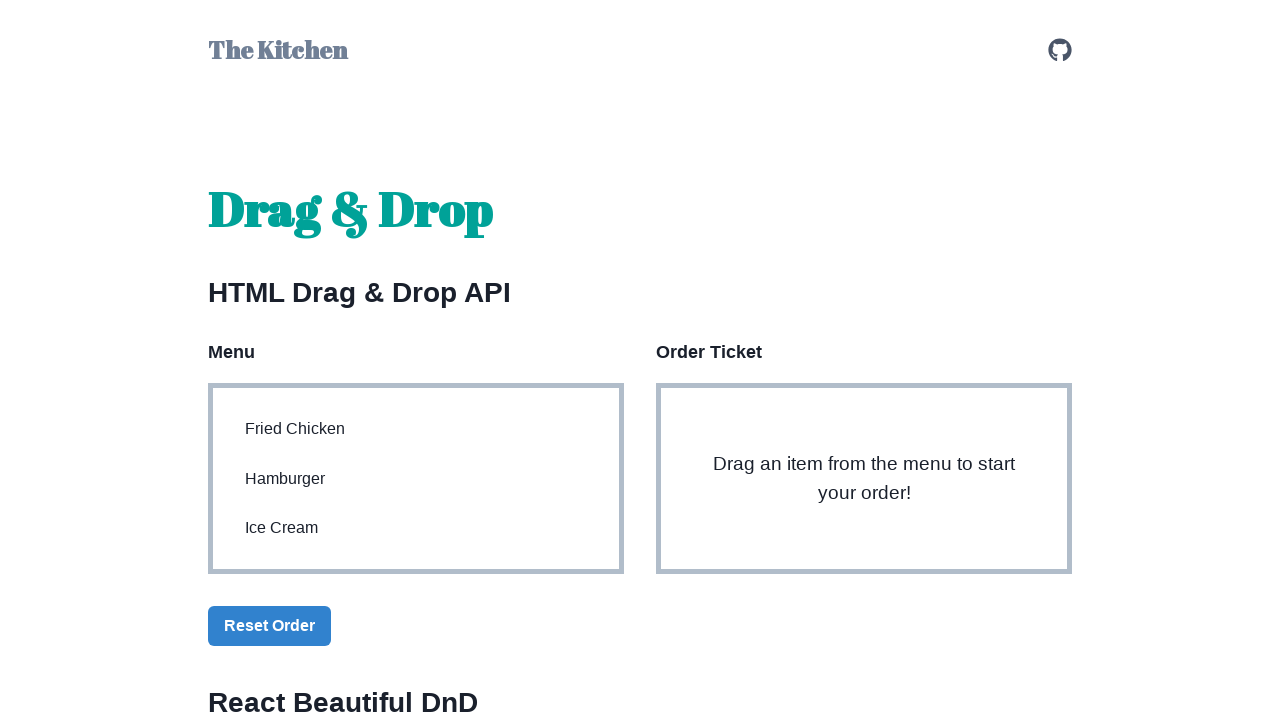

Located hamburger menu item element
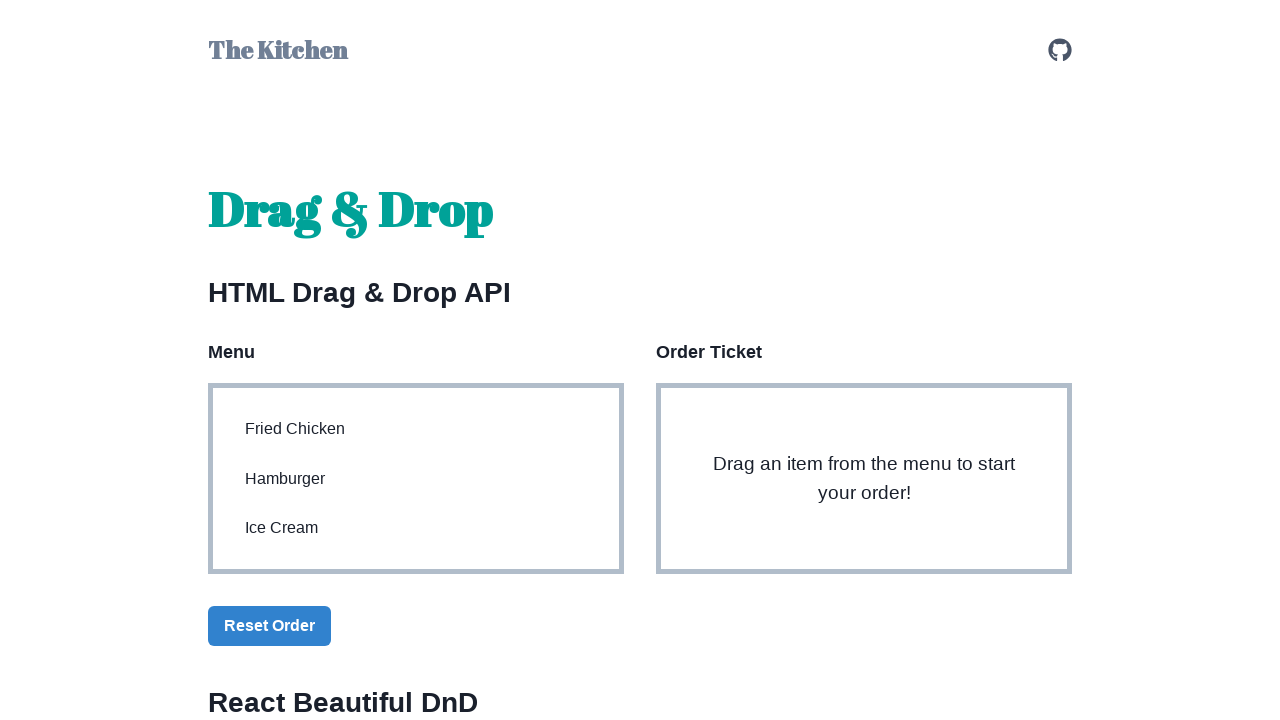

Located ice cream menu item element
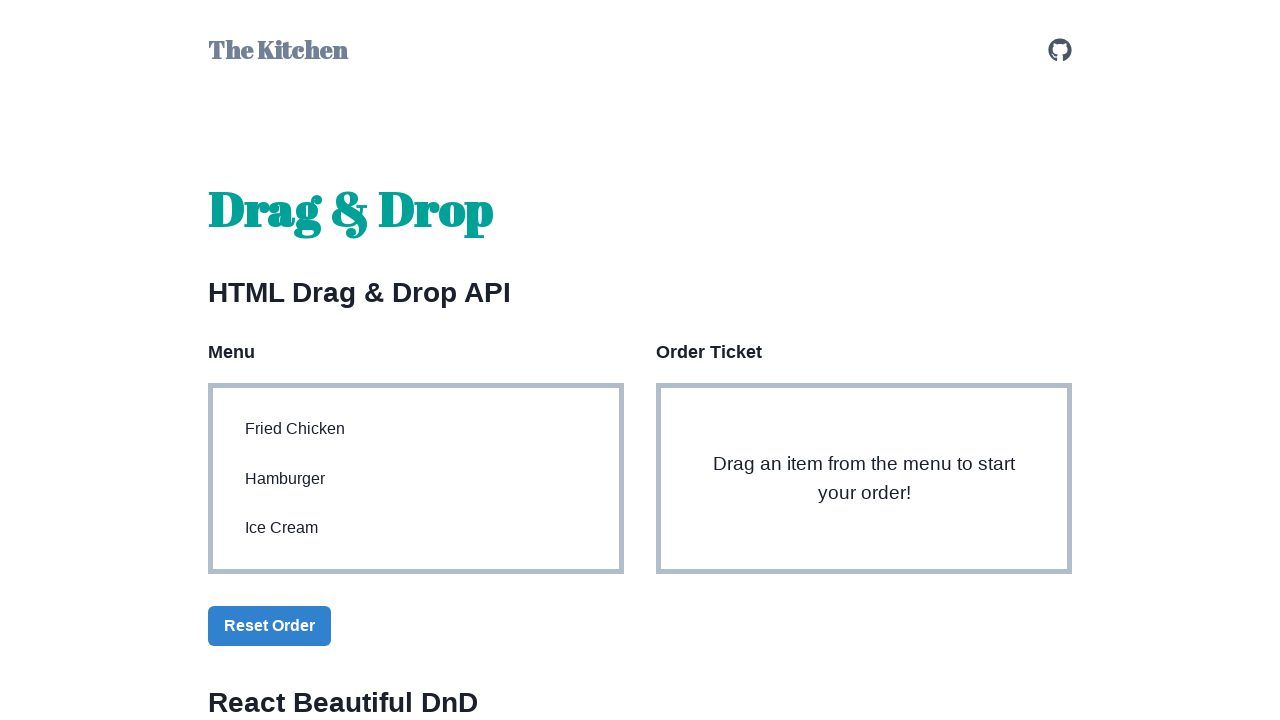

Located plate target area
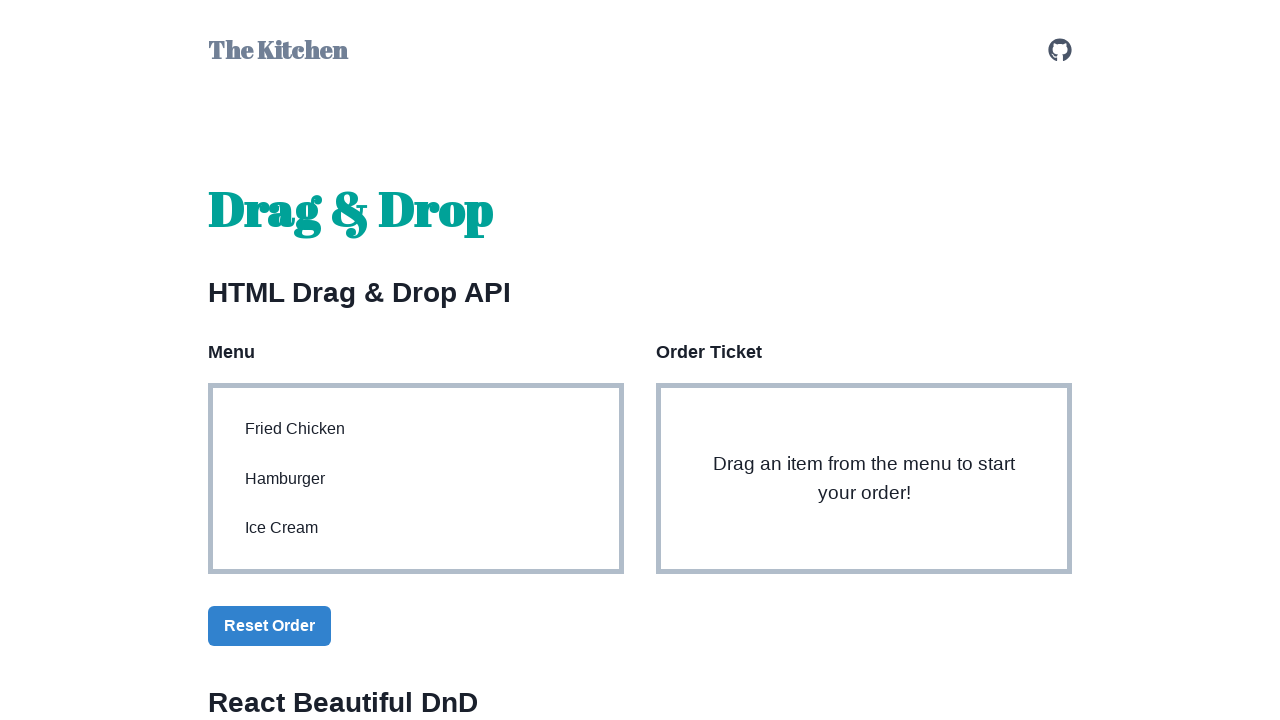

Dragged fried chicken to plate at (864, 479)
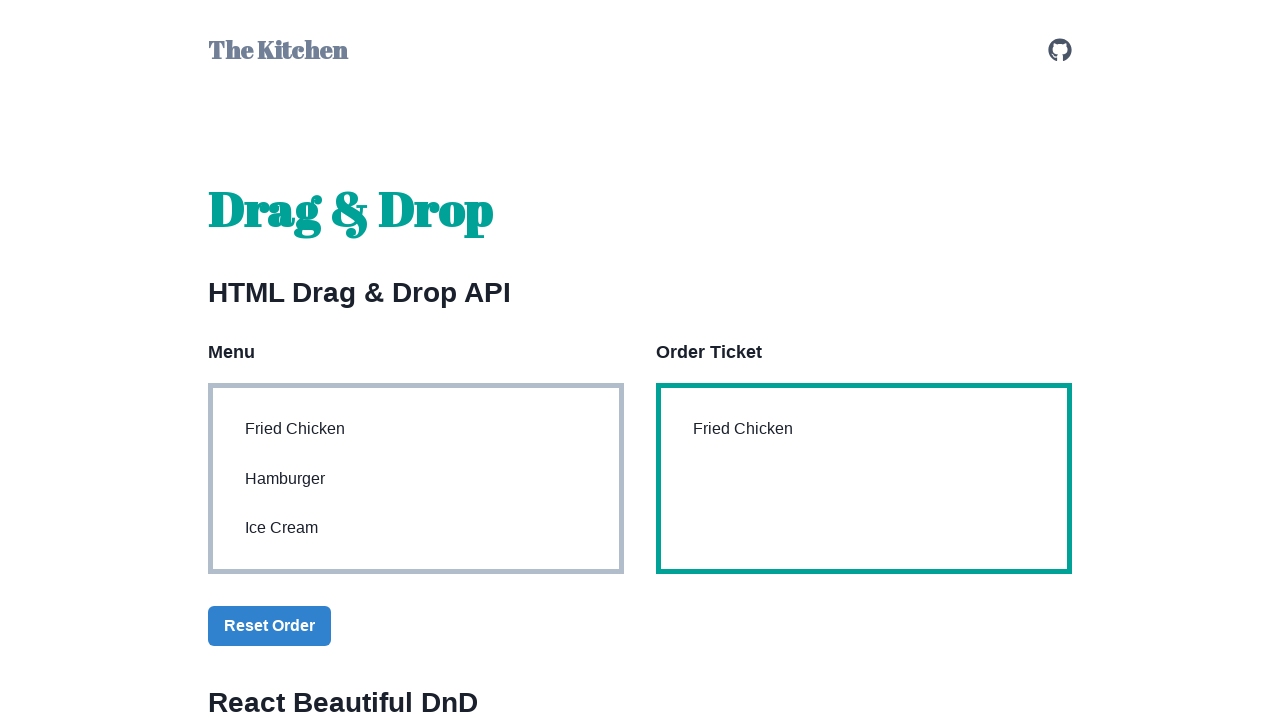

Dragged hamburger to plate at (864, 479)
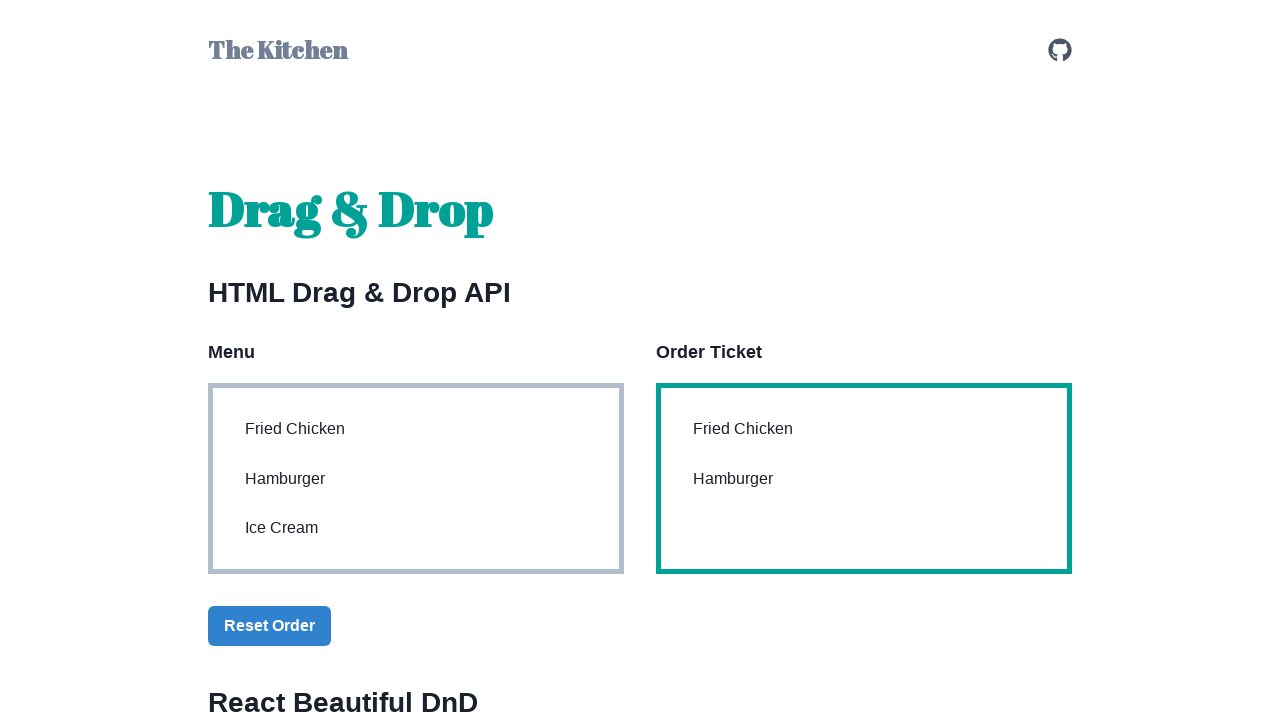

Dragged ice cream to plate at (864, 479)
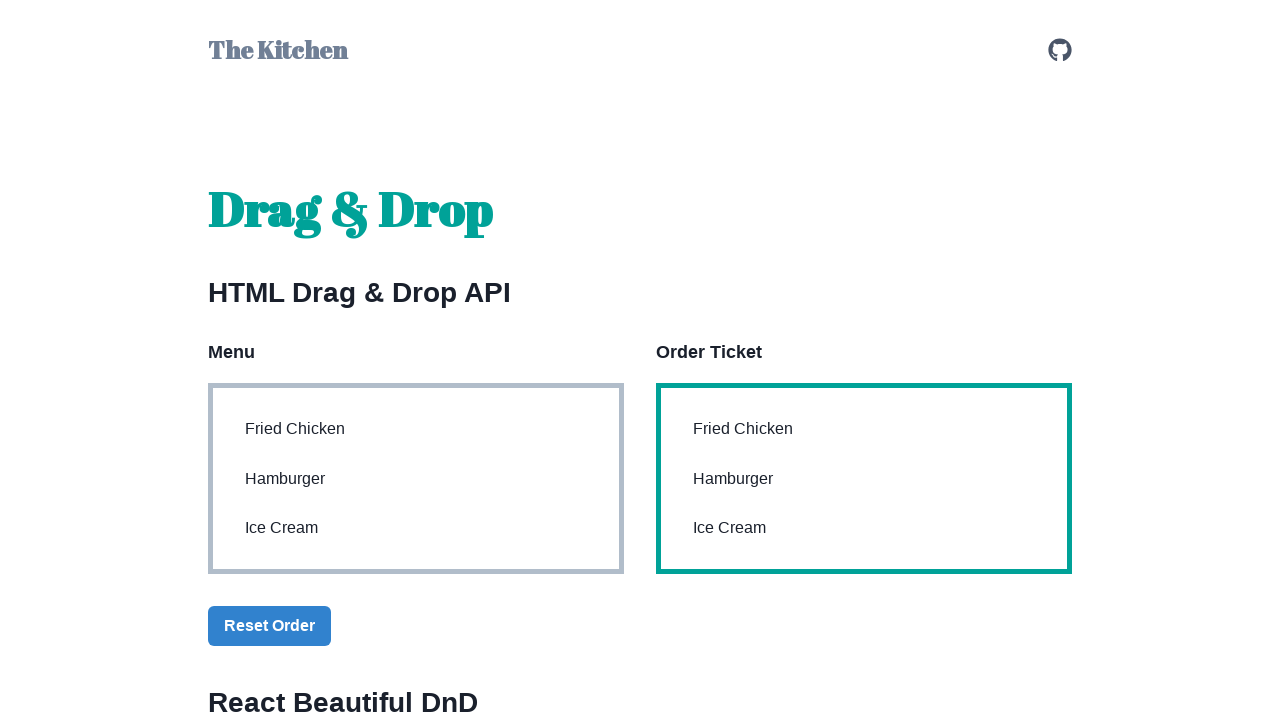

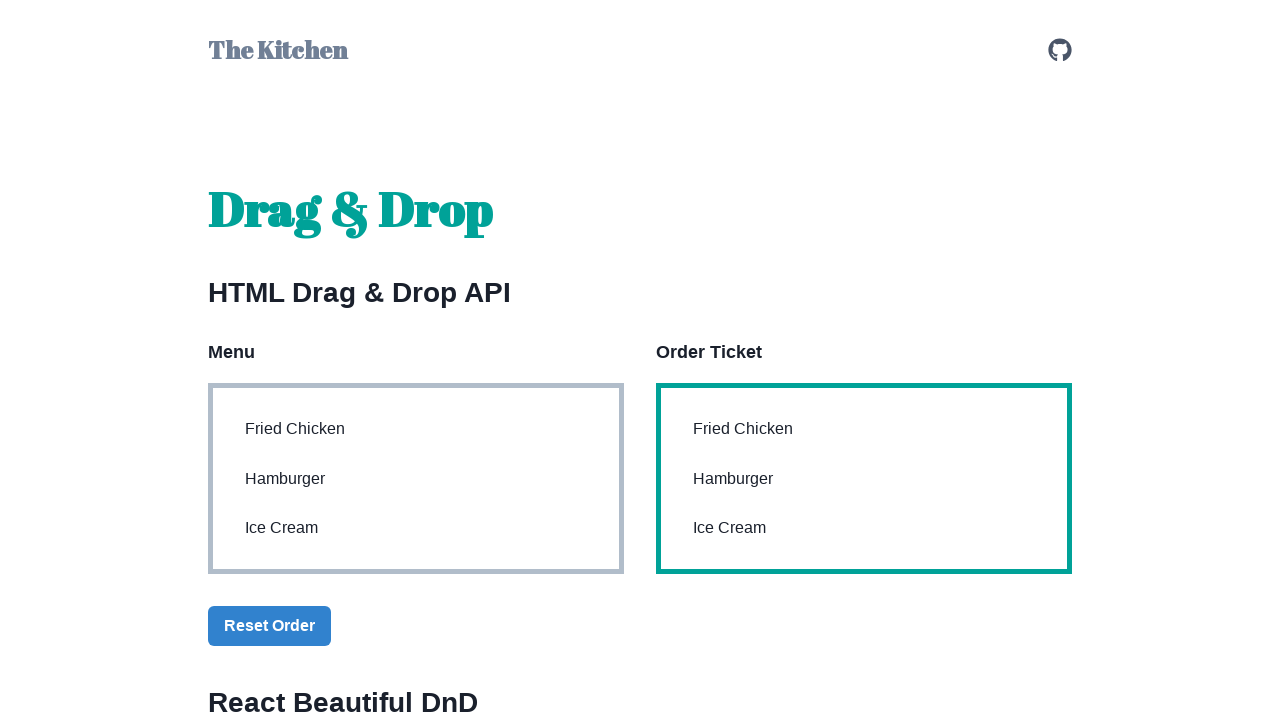